Navigates through Selenium documentation pages by clicking on Documentation menu, then WebDriver, Actions API, and Pen sections, followed by scrolling within a content area

Starting URL: https://www.selenium.dev/

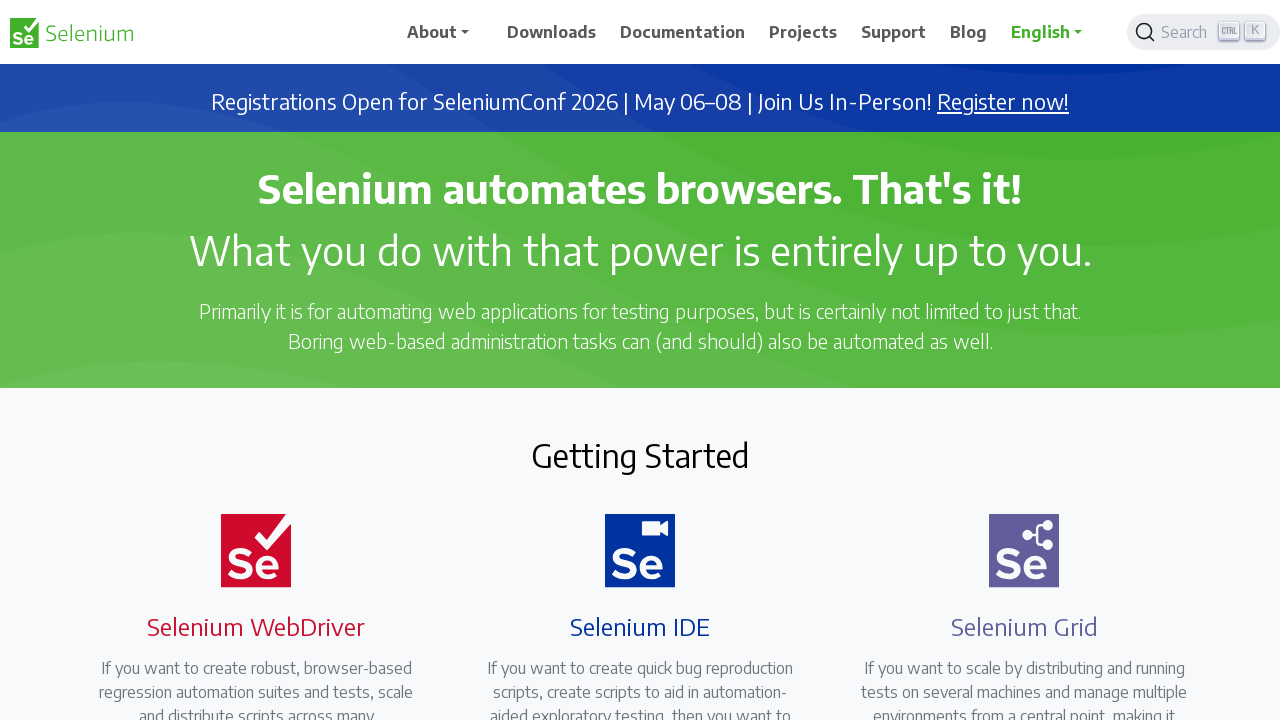

Clicked on Documentation menu item at (683, 32) on xpath=//span[text()='Documentation']
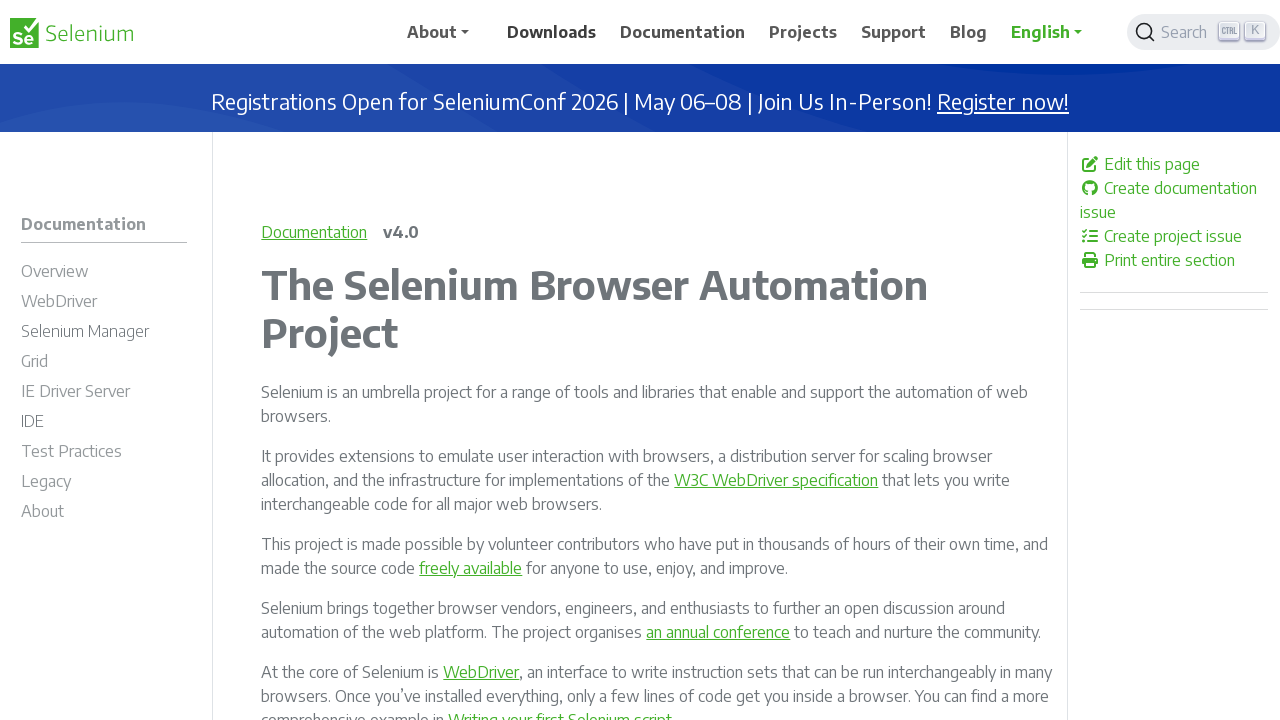

Waited 2 seconds for page to load
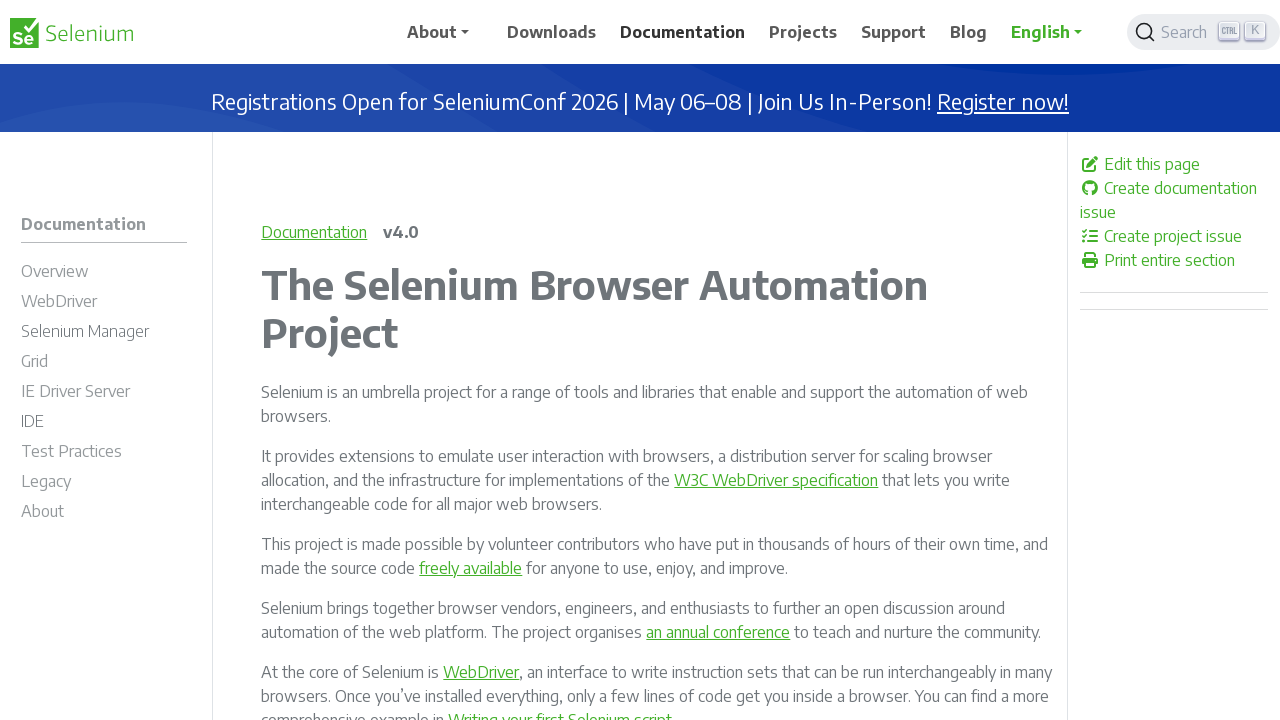

Clicked on WebDriver section at (104, 304) on #m-documentationwebdriver
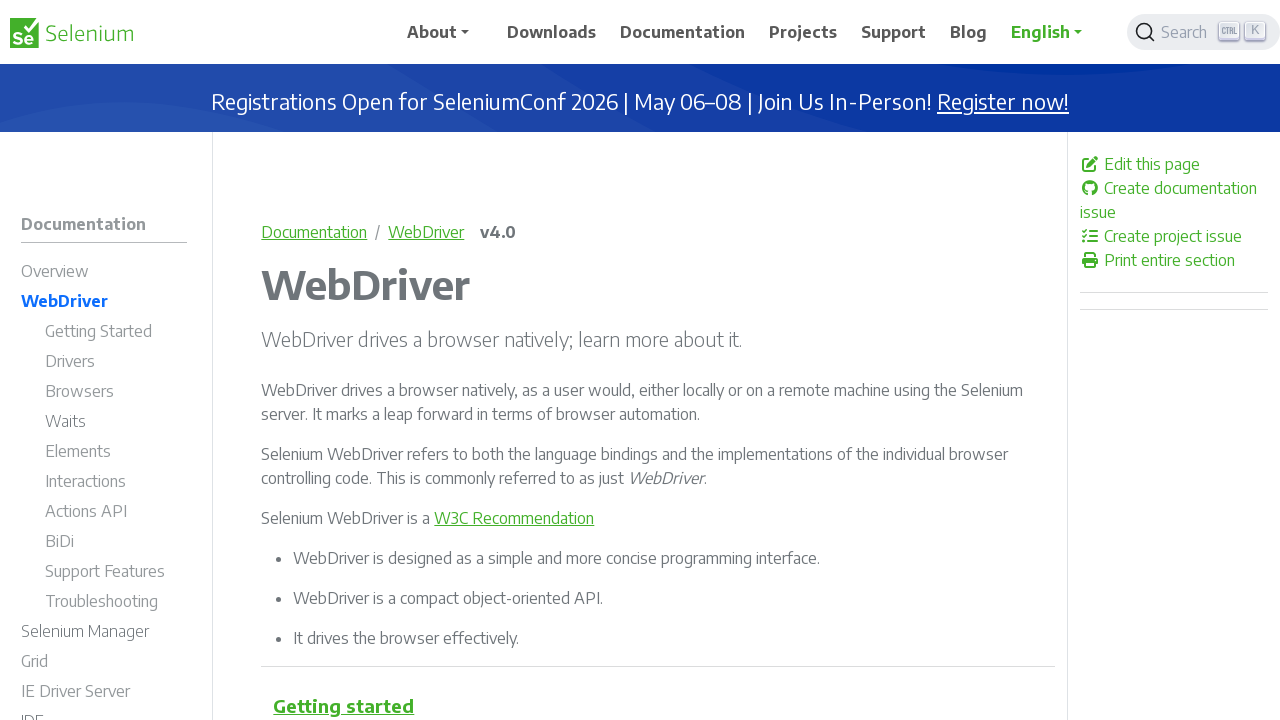

Waited 2 seconds for WebDriver section to load
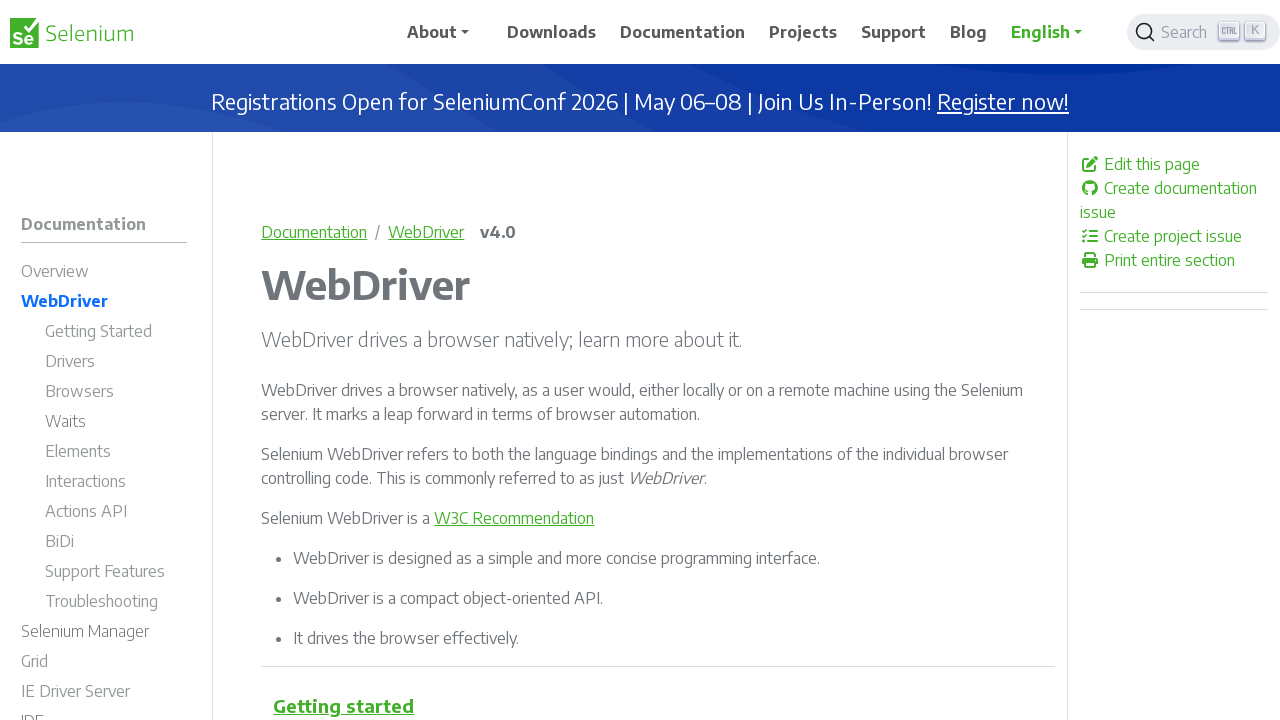

Clicked on Actions API section at (116, 514) on #m-documentationwebdriveractions_api
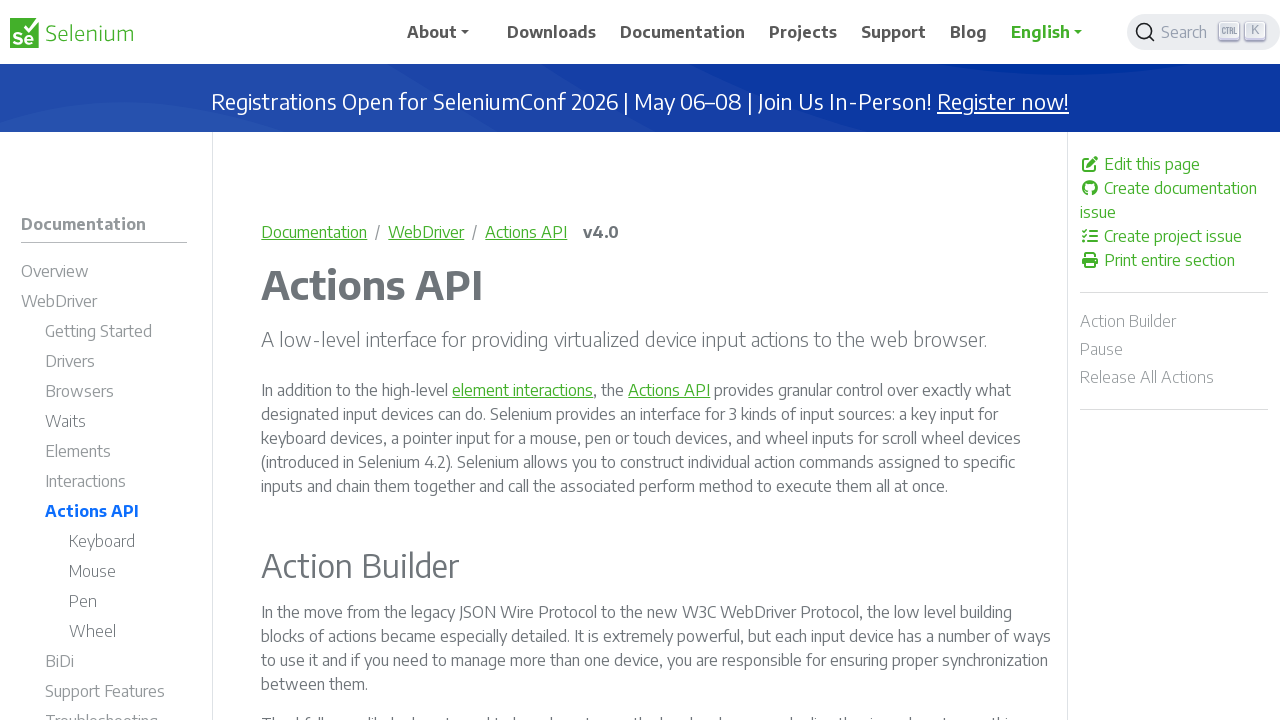

Waited 2 seconds for Actions API section to load
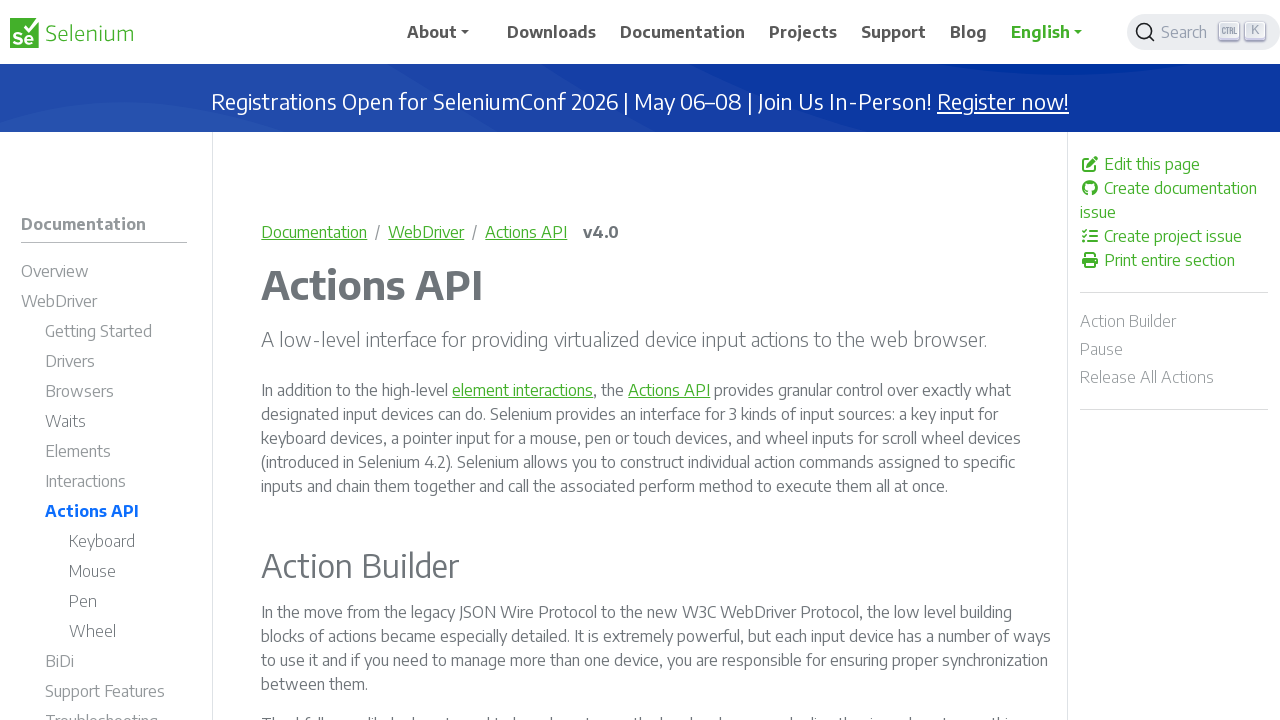

Clicked on Pen section at (128, 604) on #m-documentationwebdriveractions_apipen
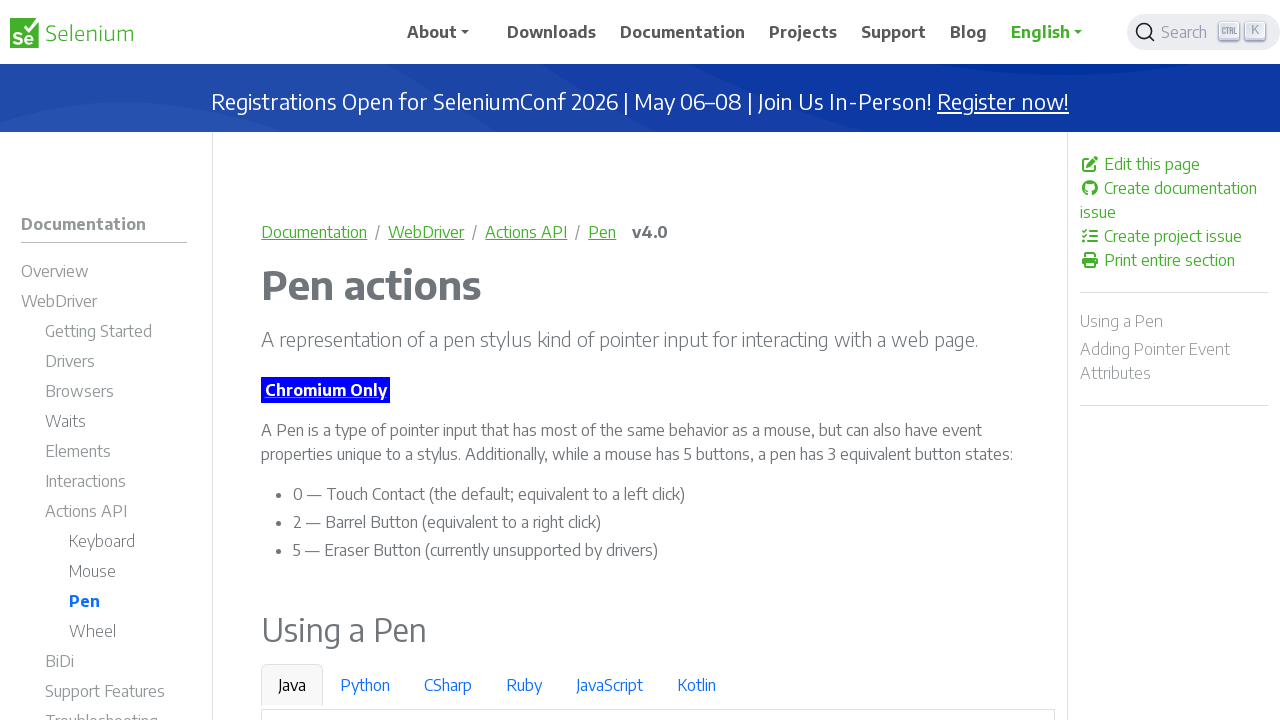

Waited 2 seconds for Pen section to load
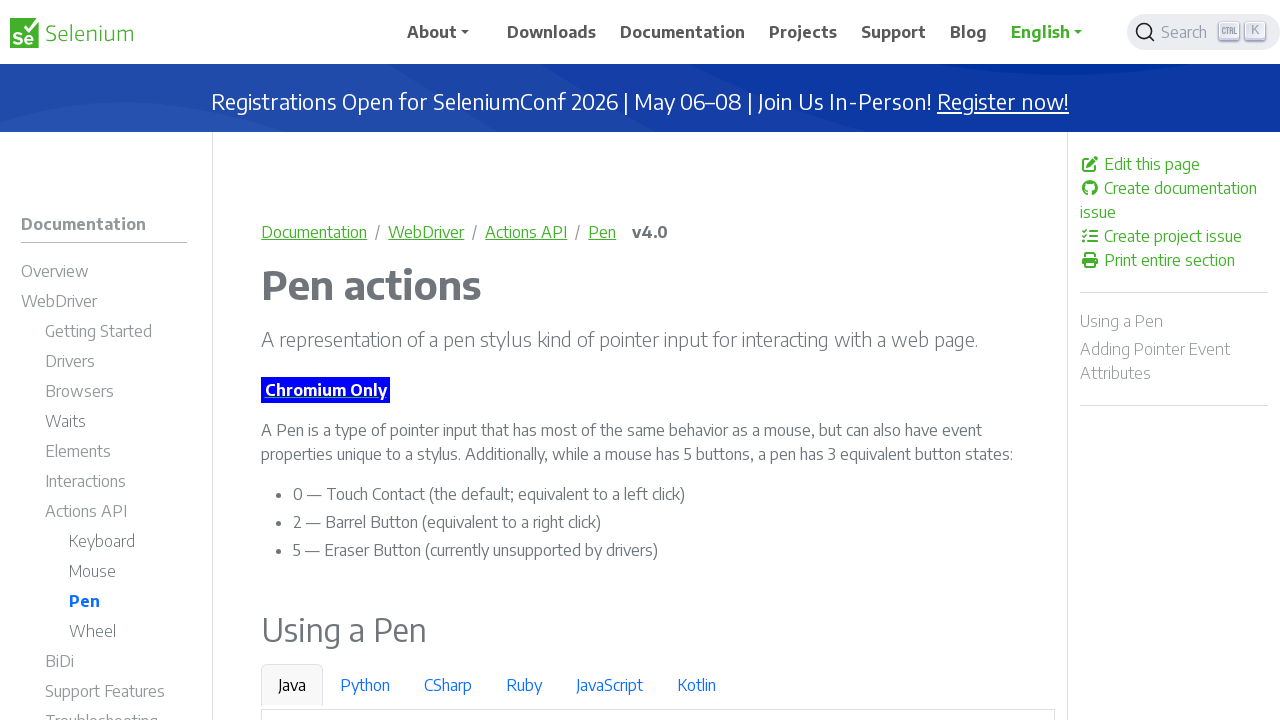

Scrolled content area into view if needed
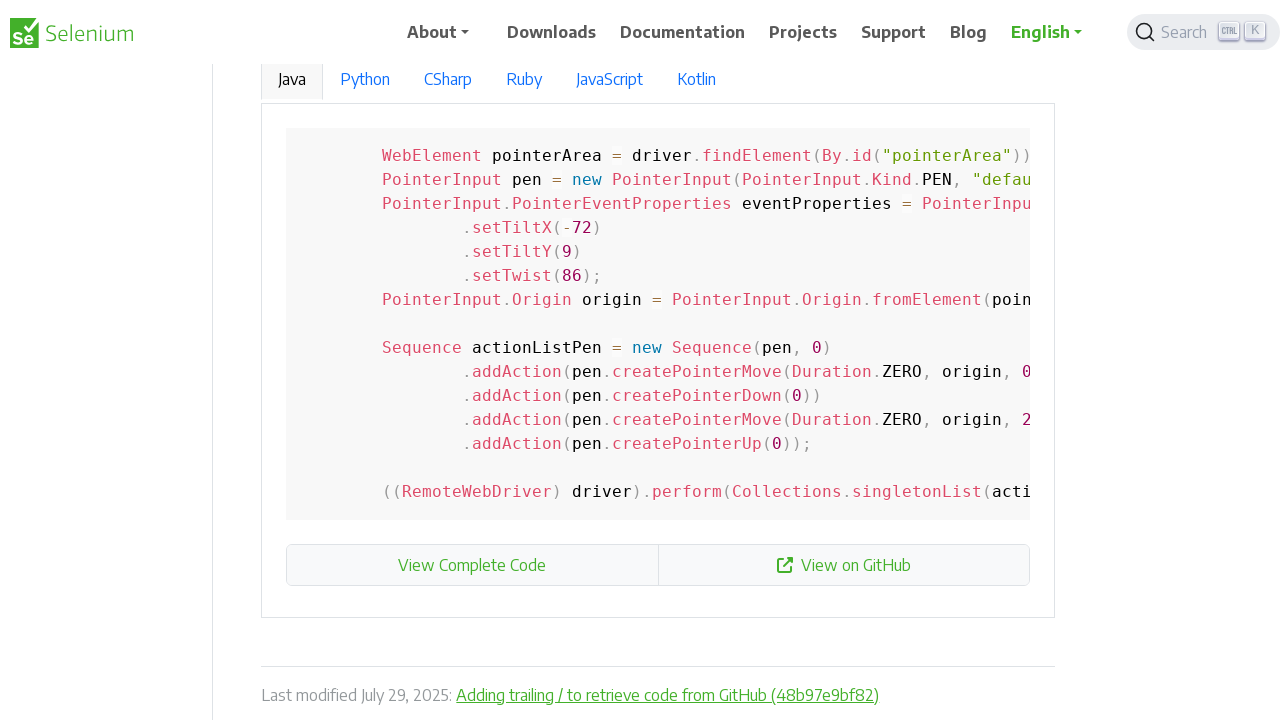

Scrolled horizontally within the content area by 400 pixels
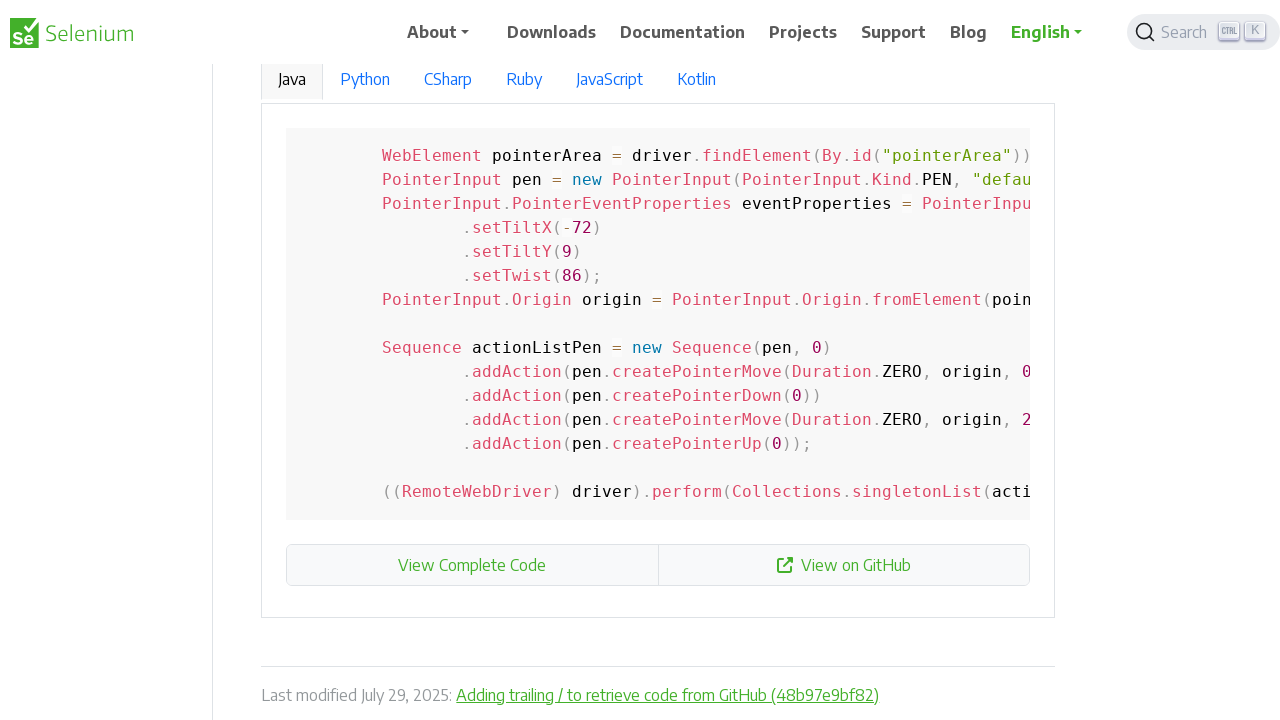

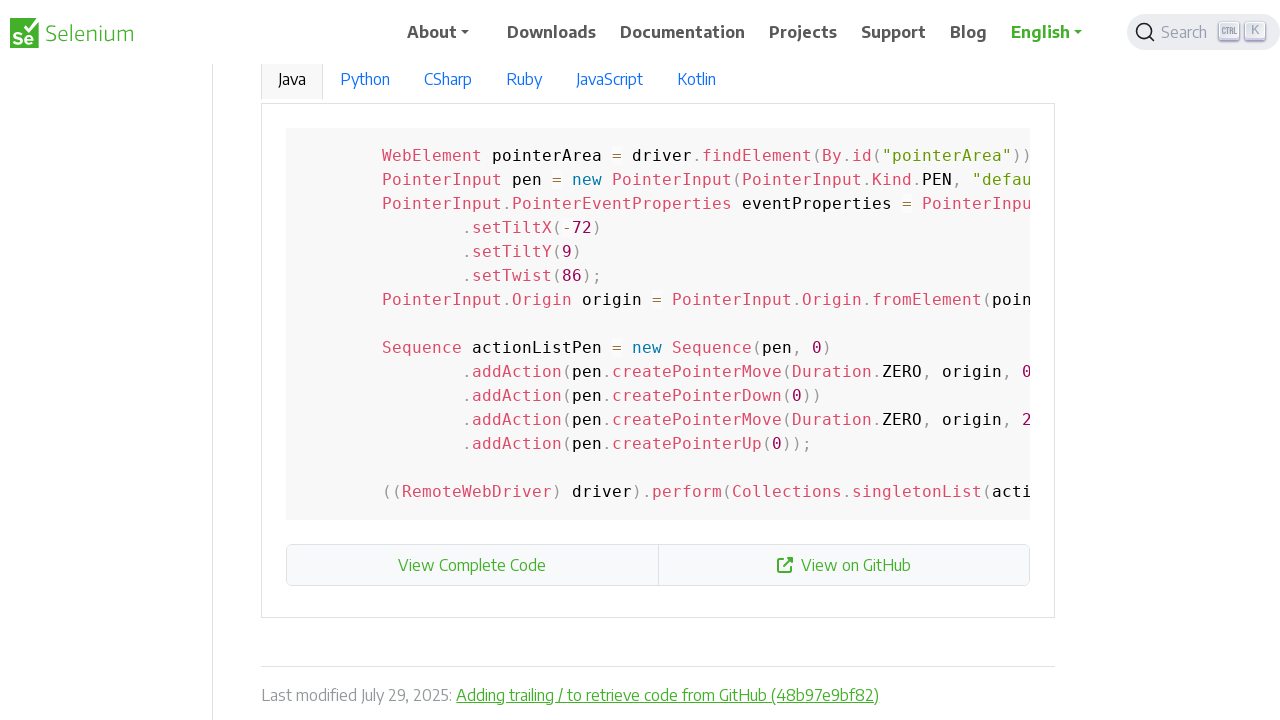